Selects a radio button with "No" option and verifies it becomes checked

Starting URL: https://thefreerangetester.github.io/sandbox-automation-testing/

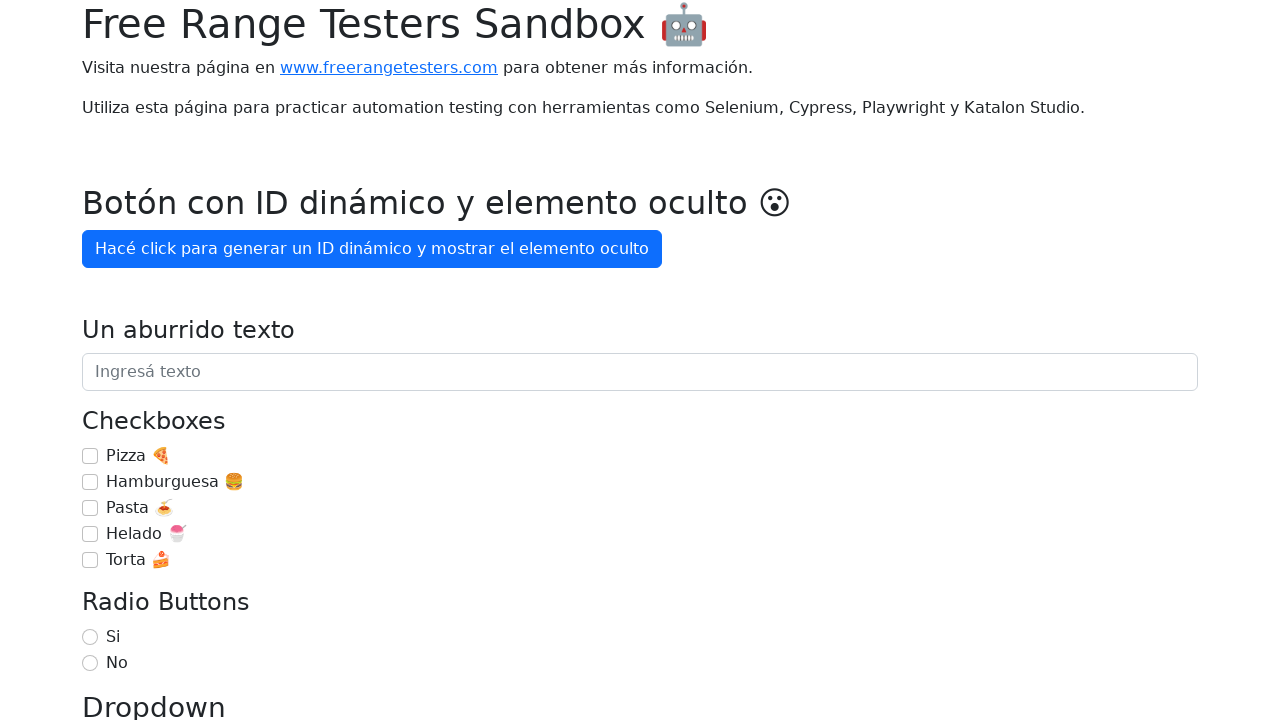

Selected the 'No' radio button at (90, 663) on internal:role=radio[name="No"i]
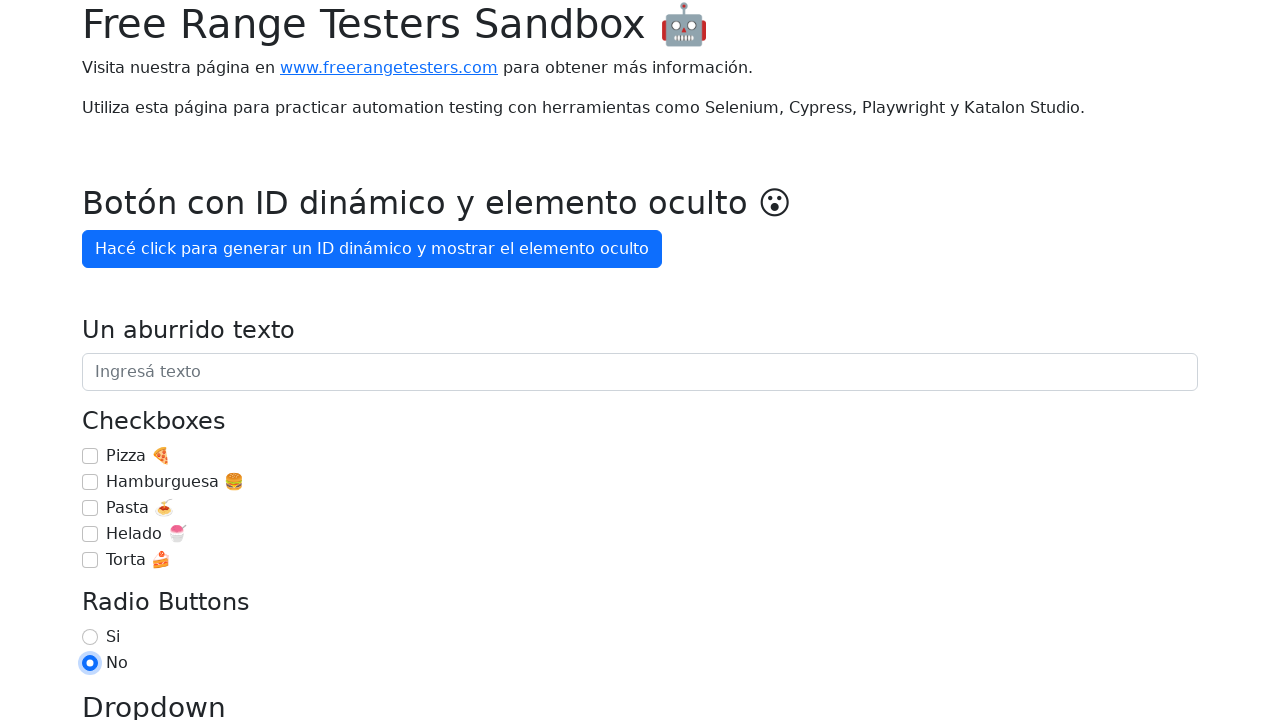

Verified that the 'No' radio button is checked
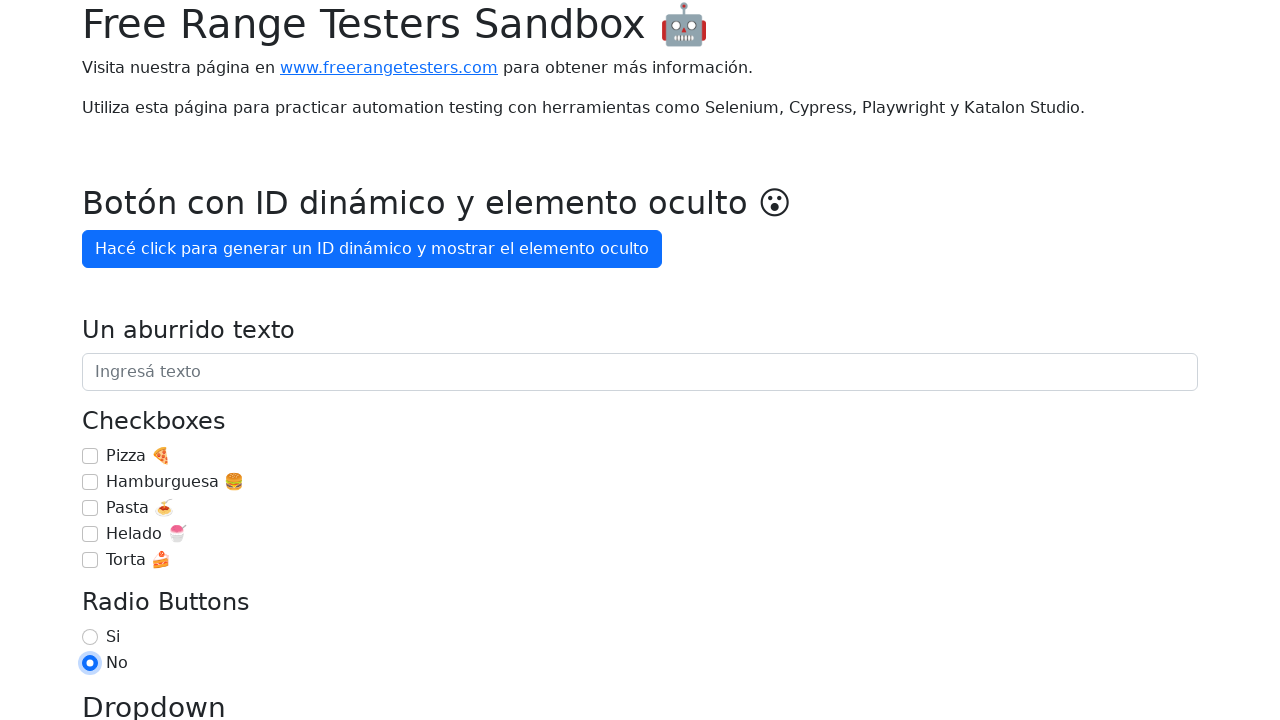

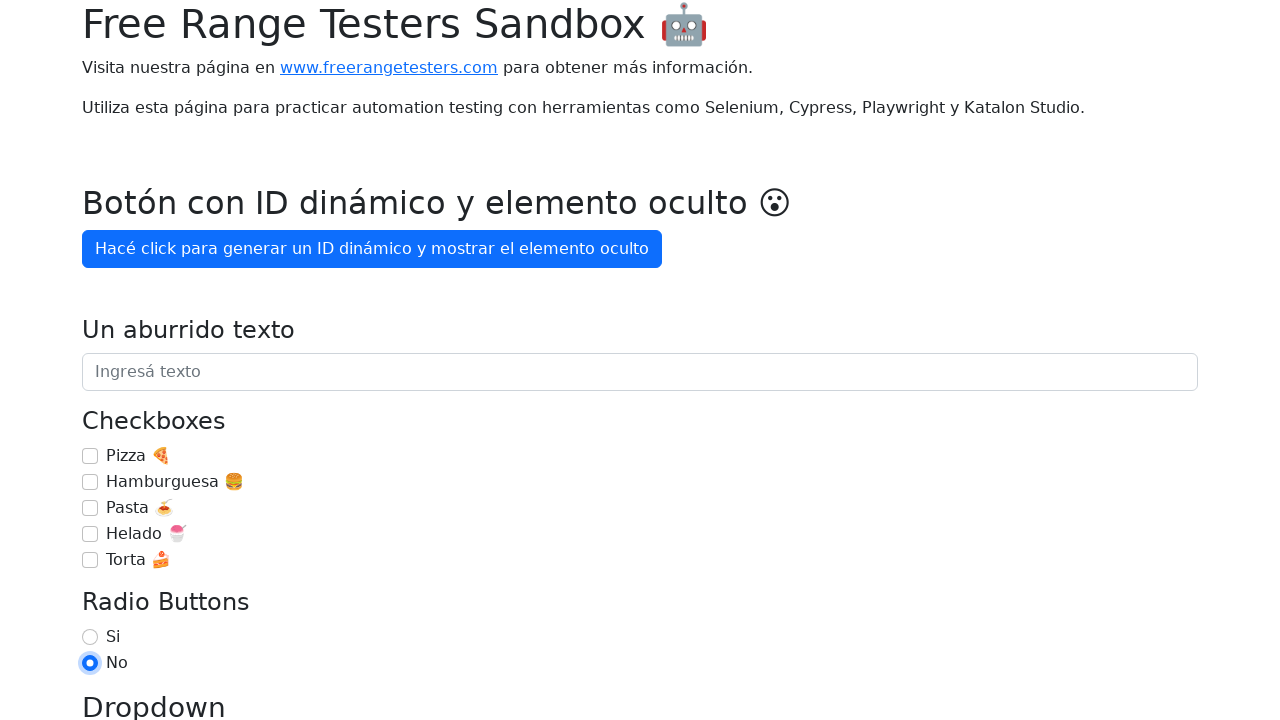